Tests window handling by clicking an 'Open' button to open a new window, switching to the new window, and verifying the page title.

Starting URL: https://leafground.com/window.xhtml

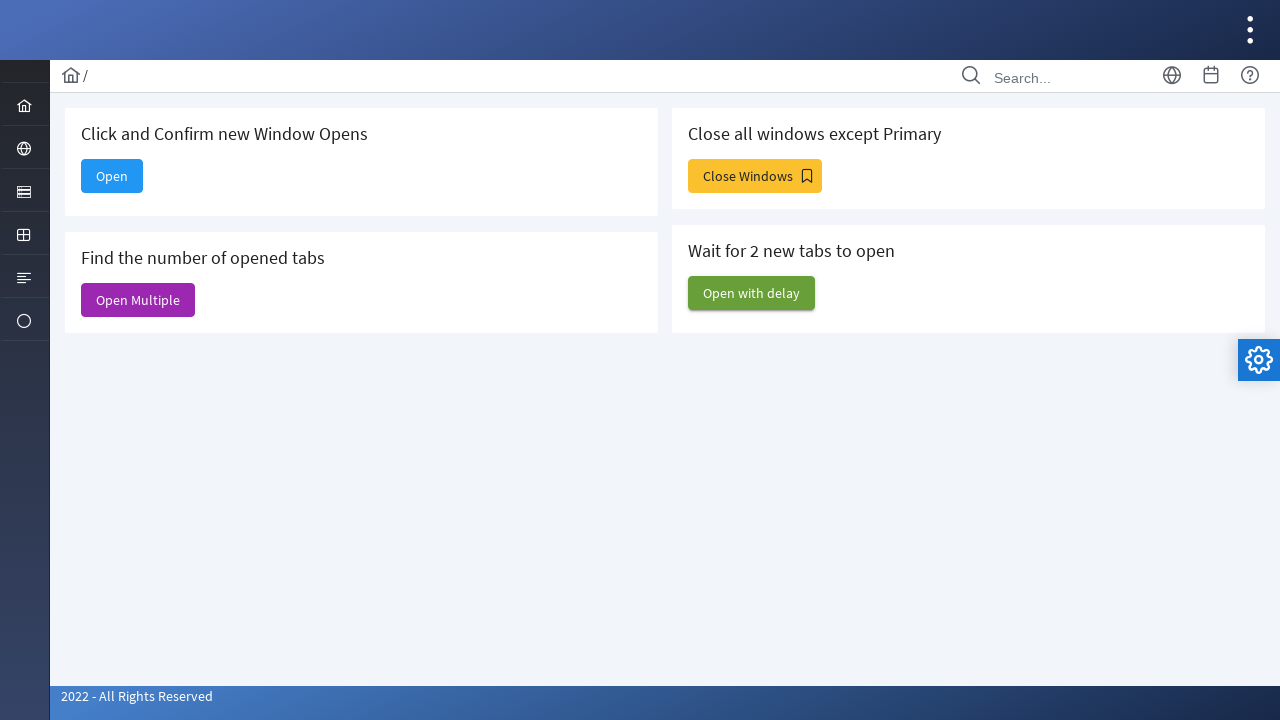

Clicked 'Open' button to open new window at (112, 176) on xpath=//span[text()='Open']
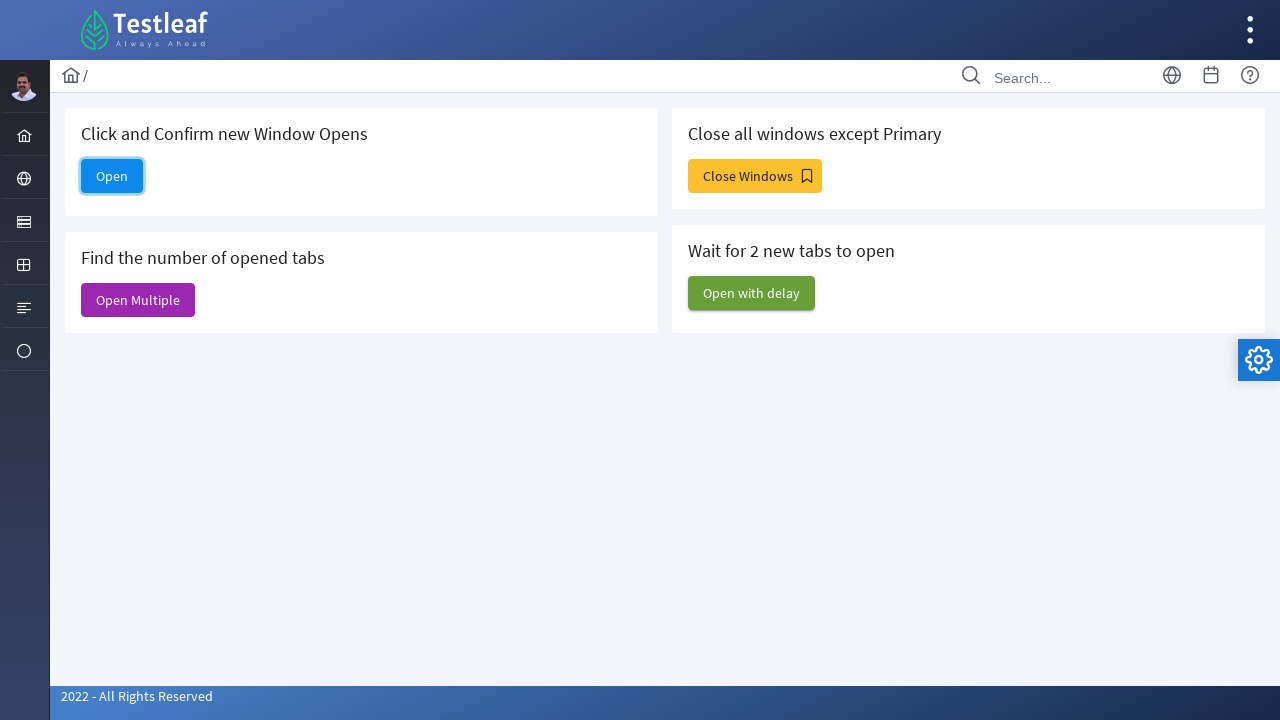

Captured new window handle
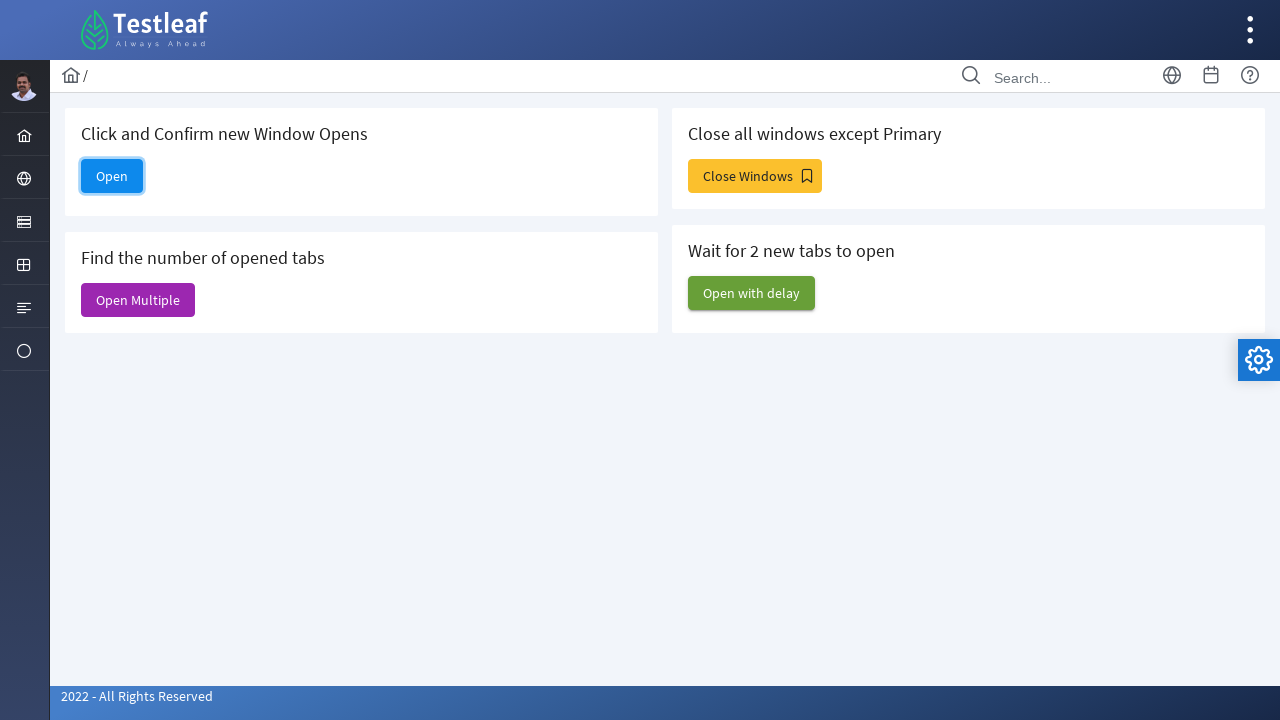

New window page loaded
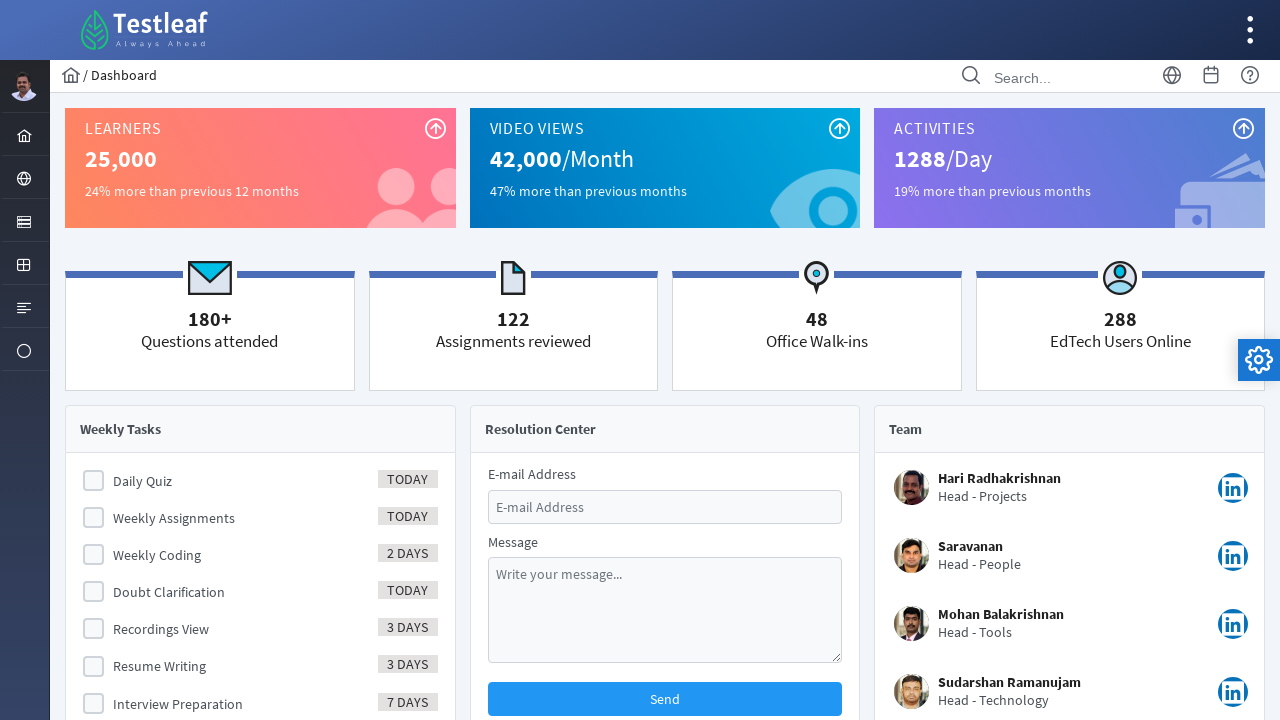

Retrieved new window title: Dashboard
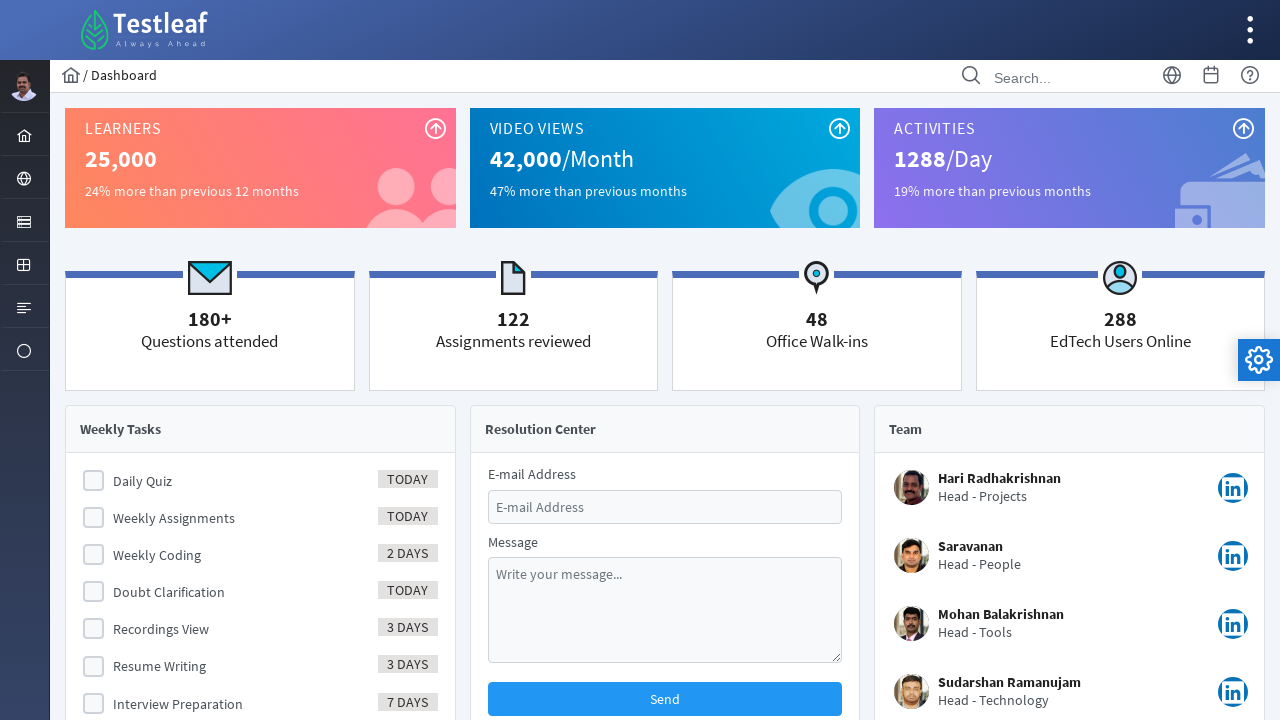

Printed window title: Dashboard
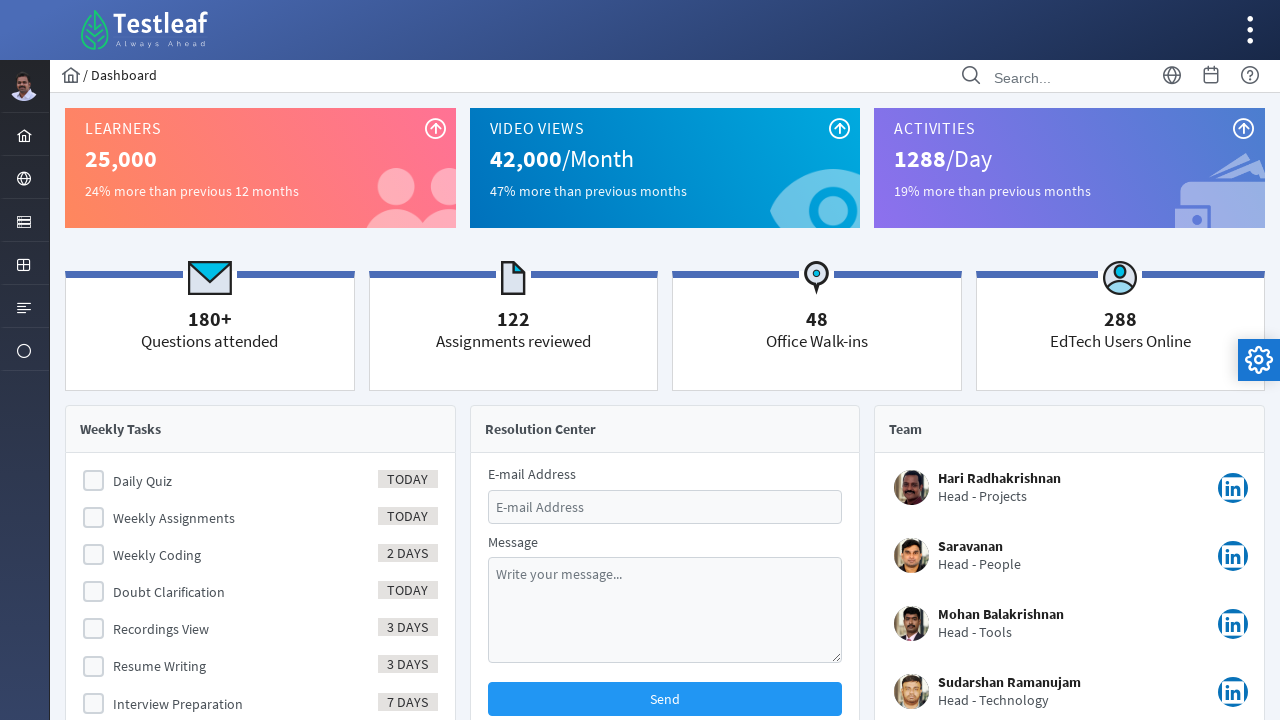

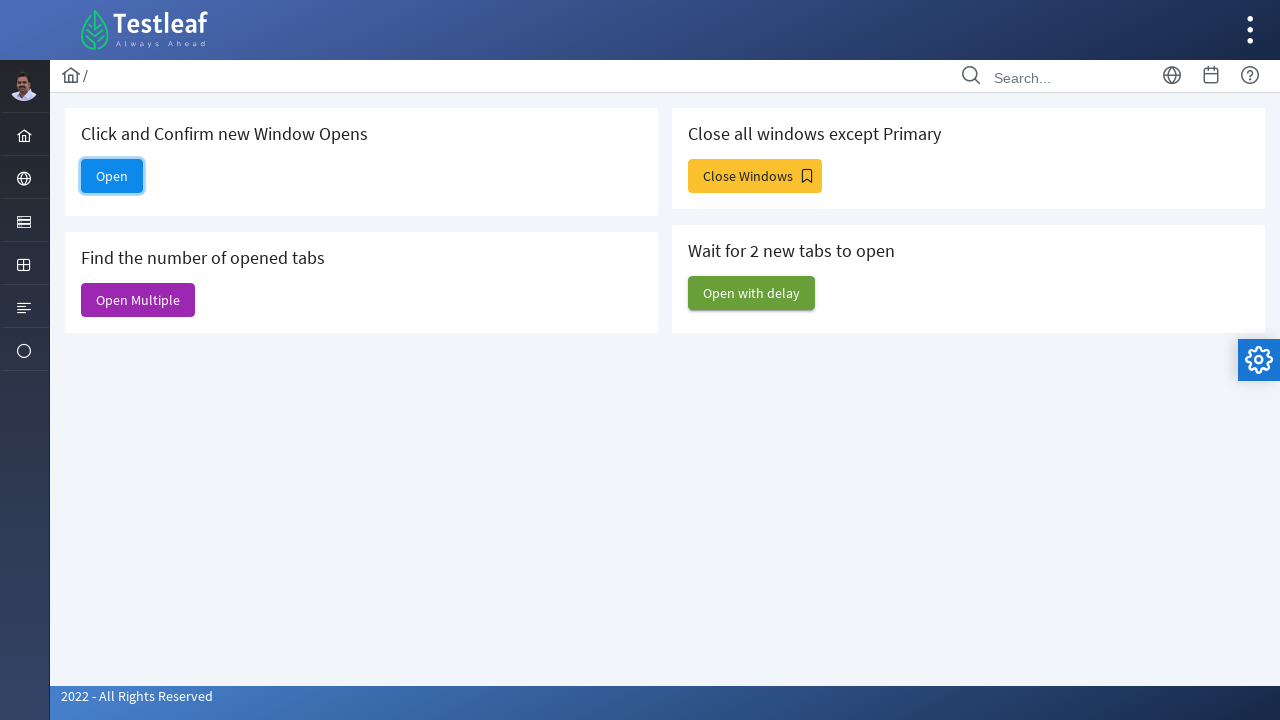